Navigates to Flipkart homepage and verifies the page loads by checking the page title

Starting URL: https://www.flipkart.com/

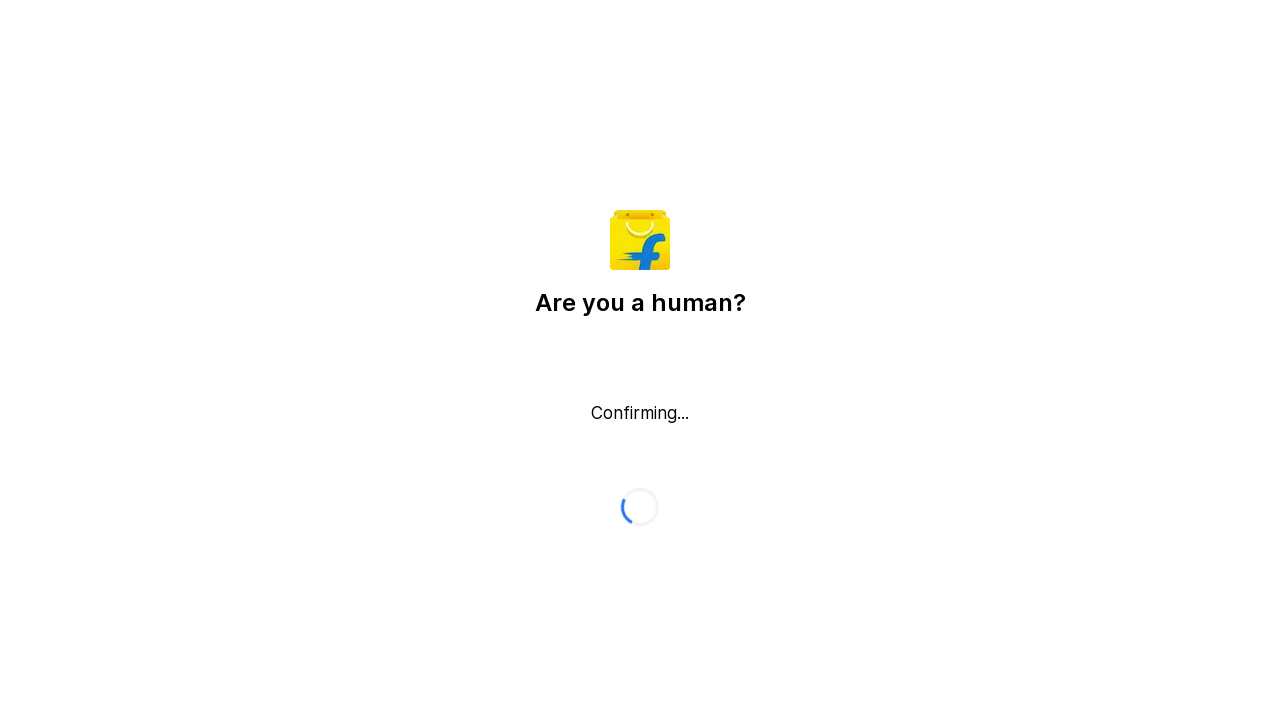

Retrieved page title from Flipkart homepage
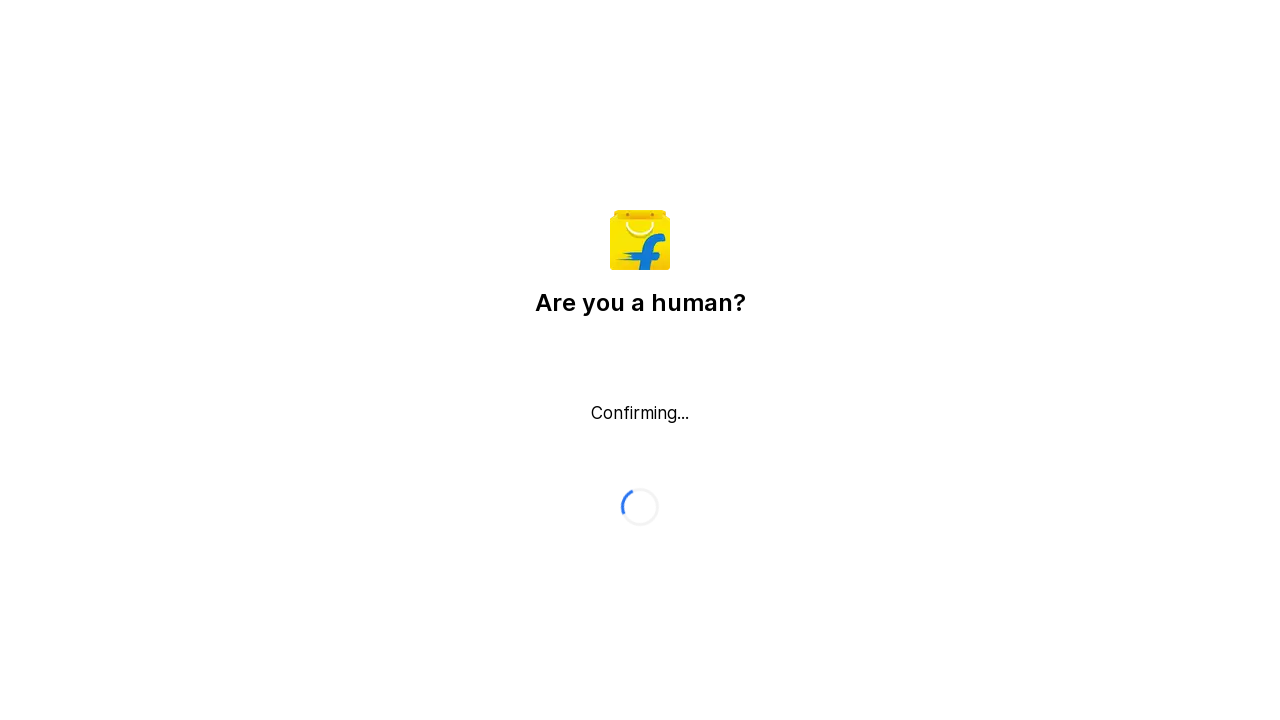

Waited for page to reach domcontentloaded state
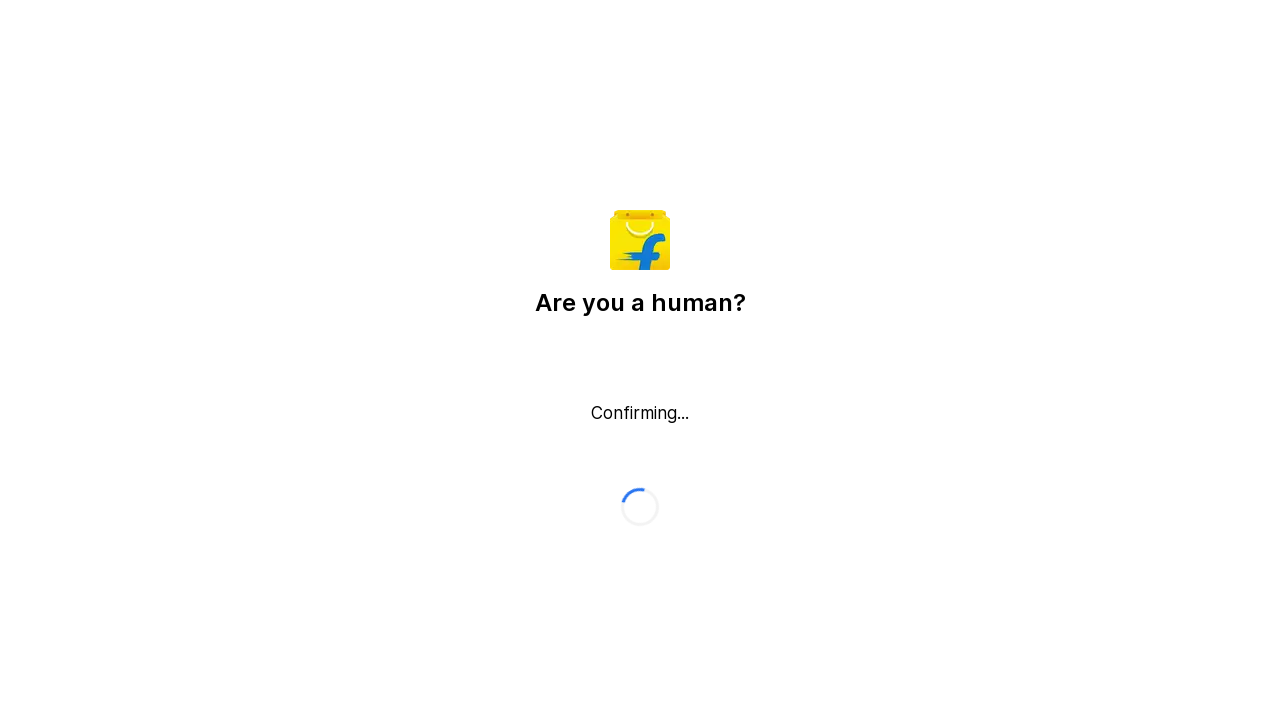

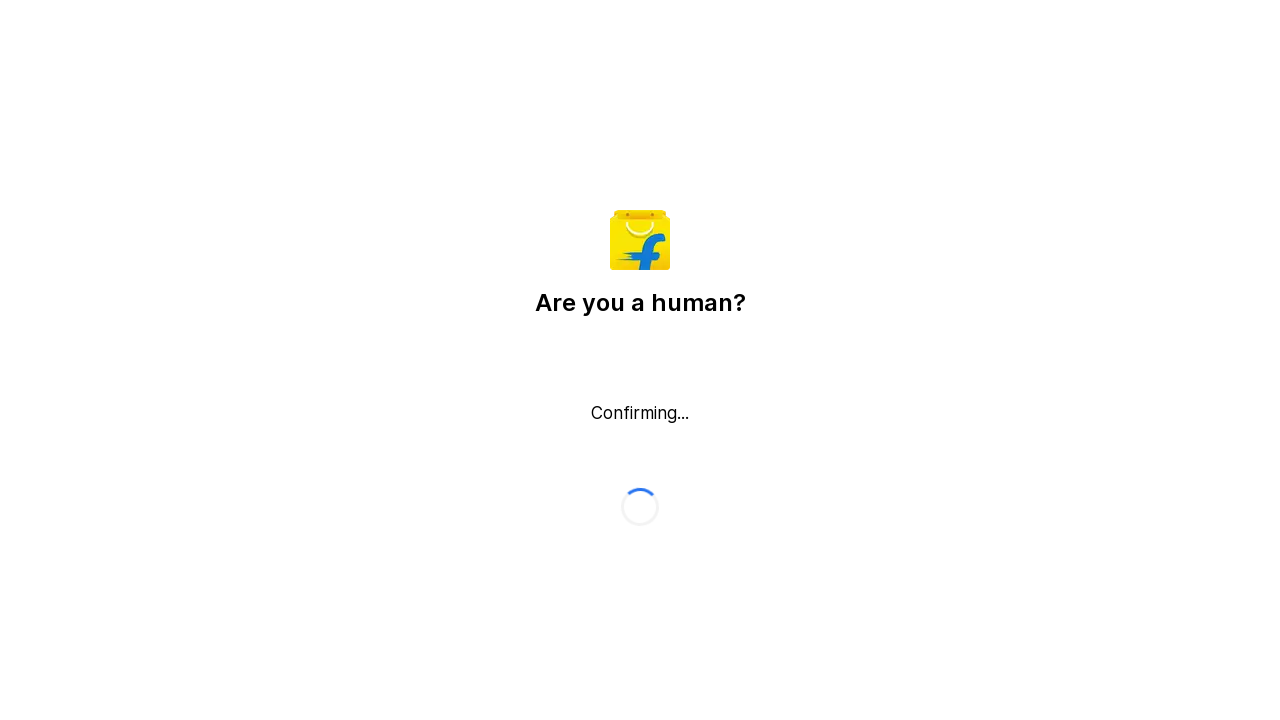